Navigates to OrangeHRM demo page and verifies that images are present on the page

Starting URL: https://www.orangehrm.com/hris-hr-software-demo/

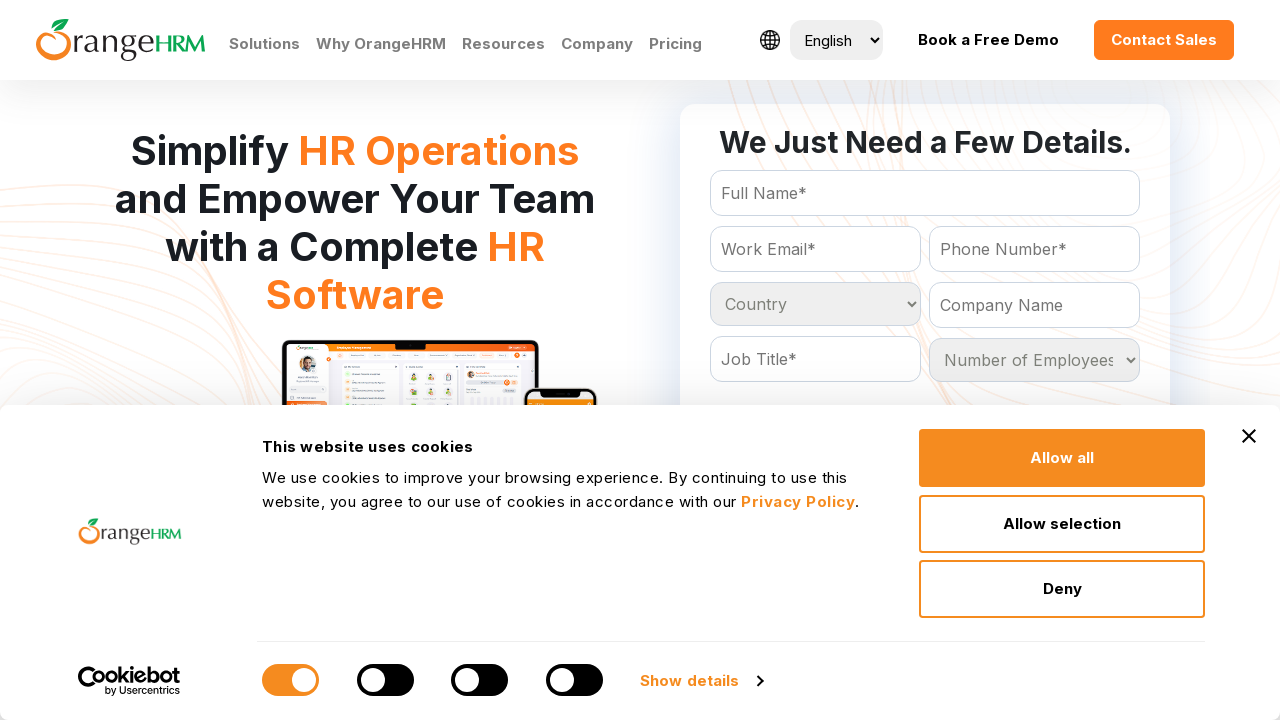

Navigated to OrangeHRM demo page
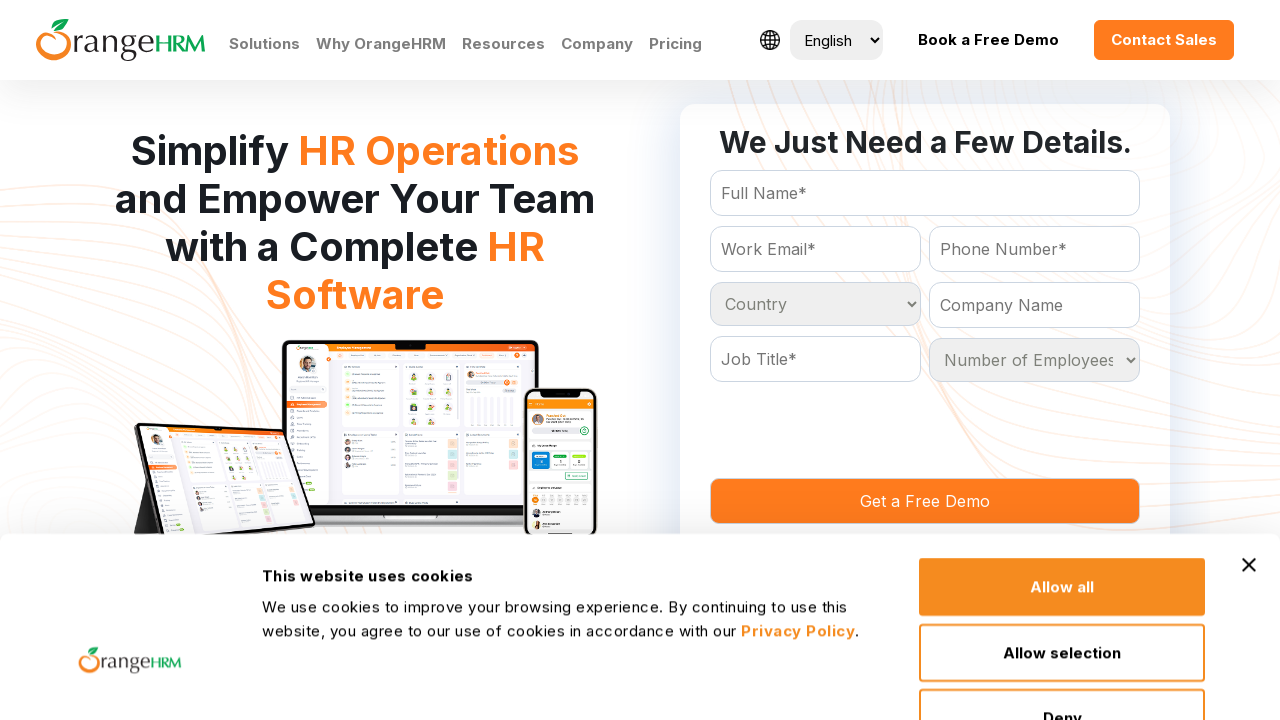

Waited for images to be present on page
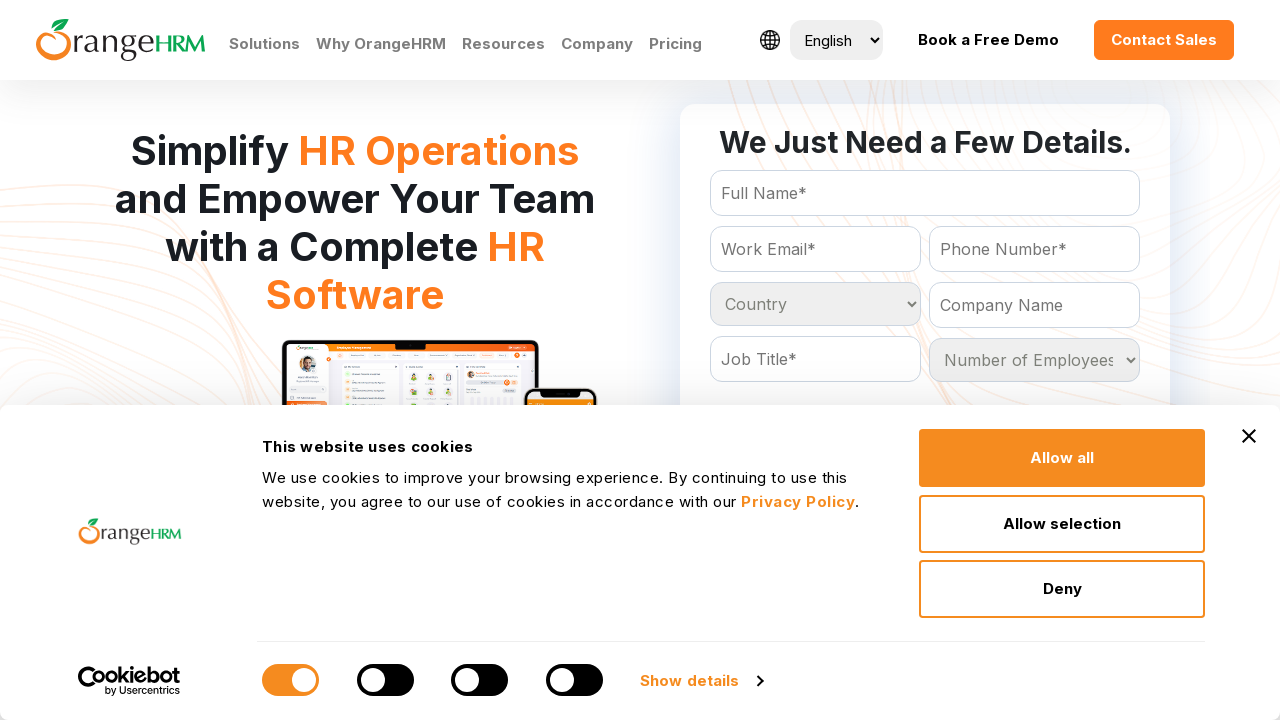

Located all images on page - found 59 images
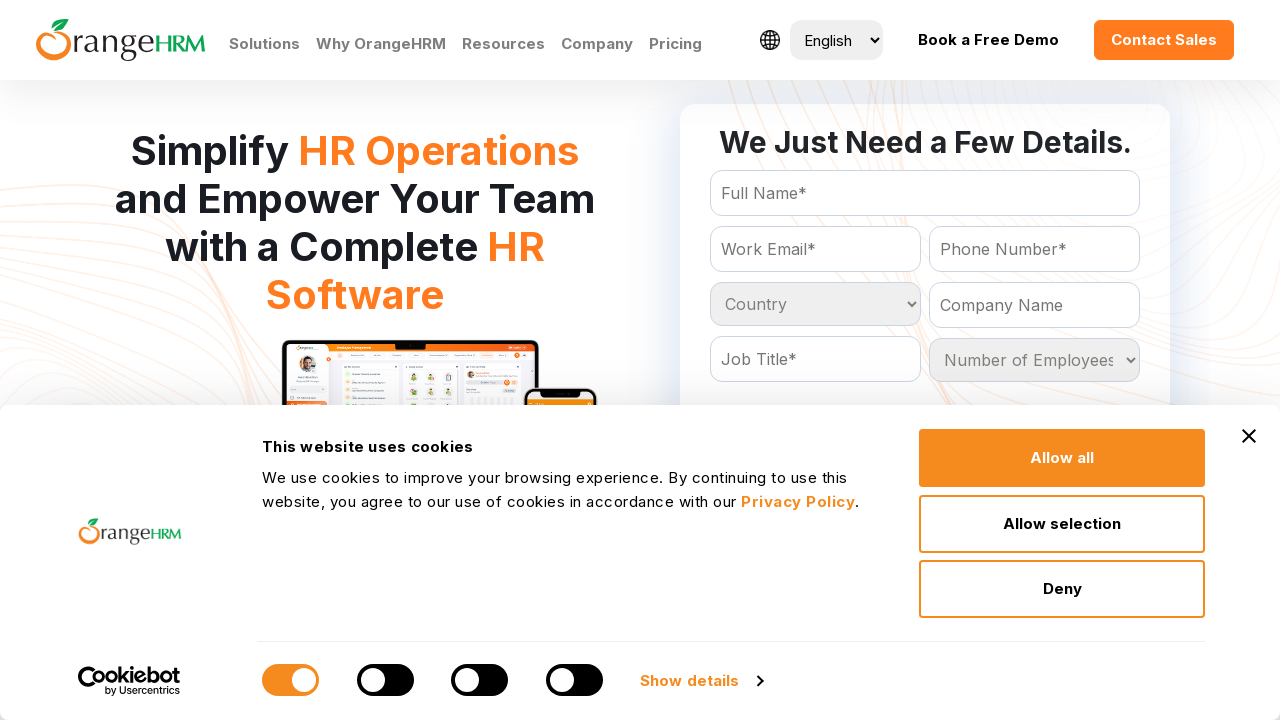

Verified that images are present on the page (assertion passed)
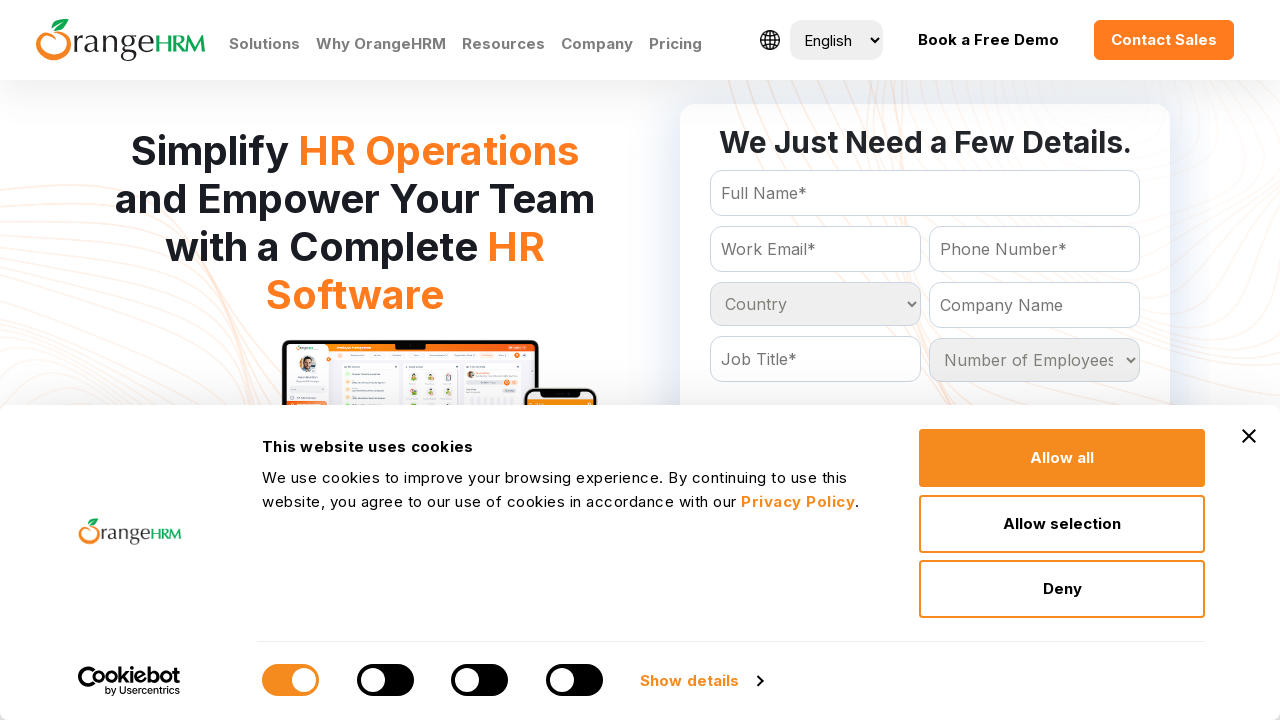

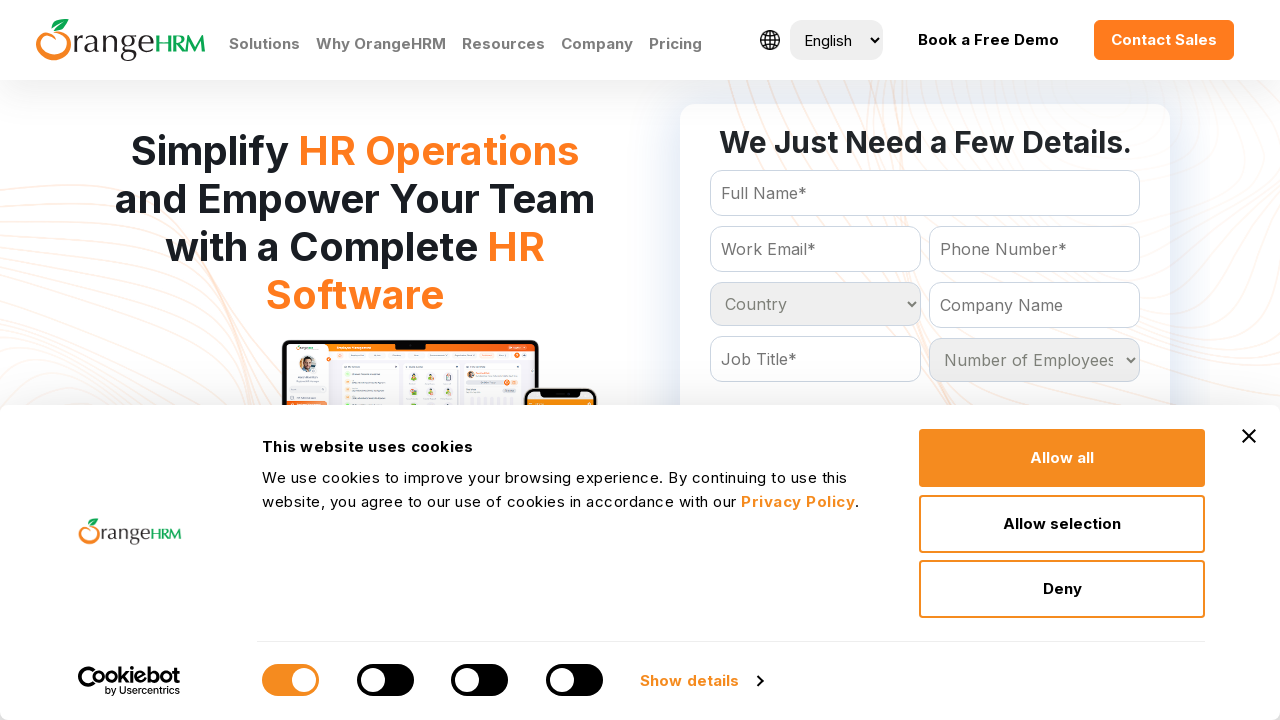